Tests special locators in Playwright by clicking a checkbox labeled "Check me out if you Love IceCreams!" and checking a radio button labeled "Employed" on a practice form page.

Starting URL: https://rahulshettyacademy.com/angularpractice/

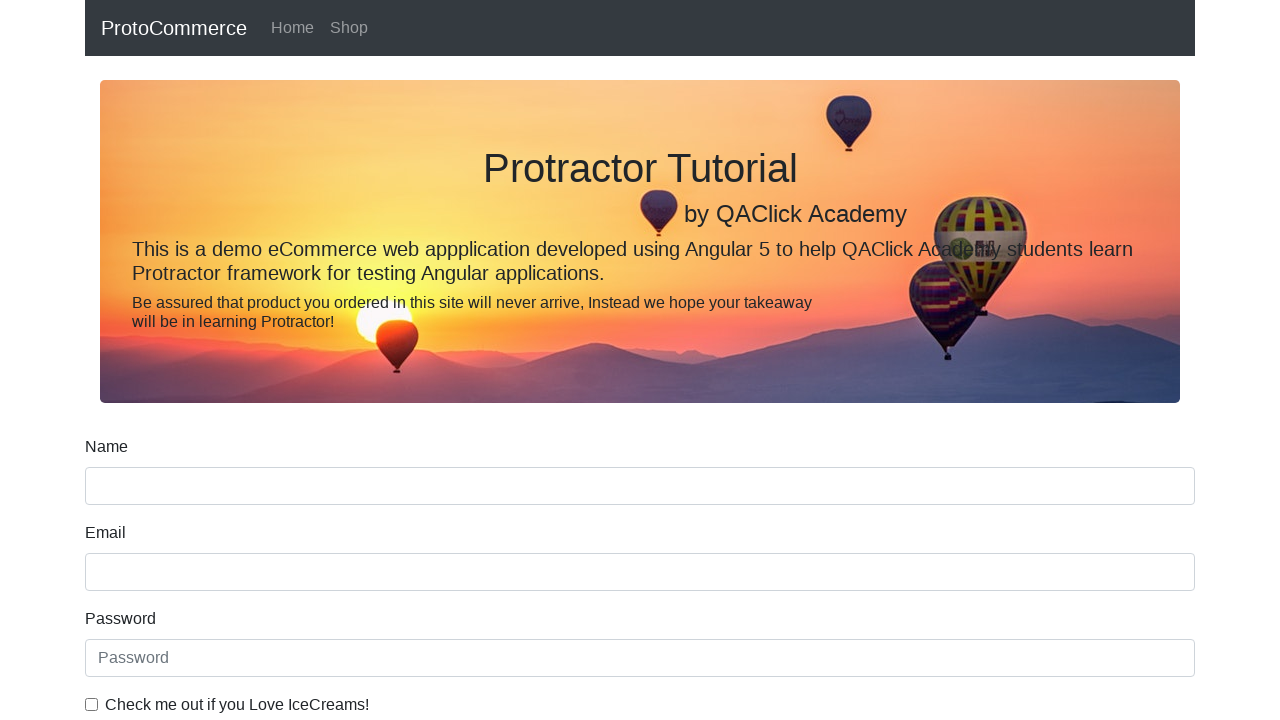

Clicked checkbox labeled 'Check me out if you Love IceCreams!' at (92, 704) on internal:label="Check me out if you Love IceCreams!"i
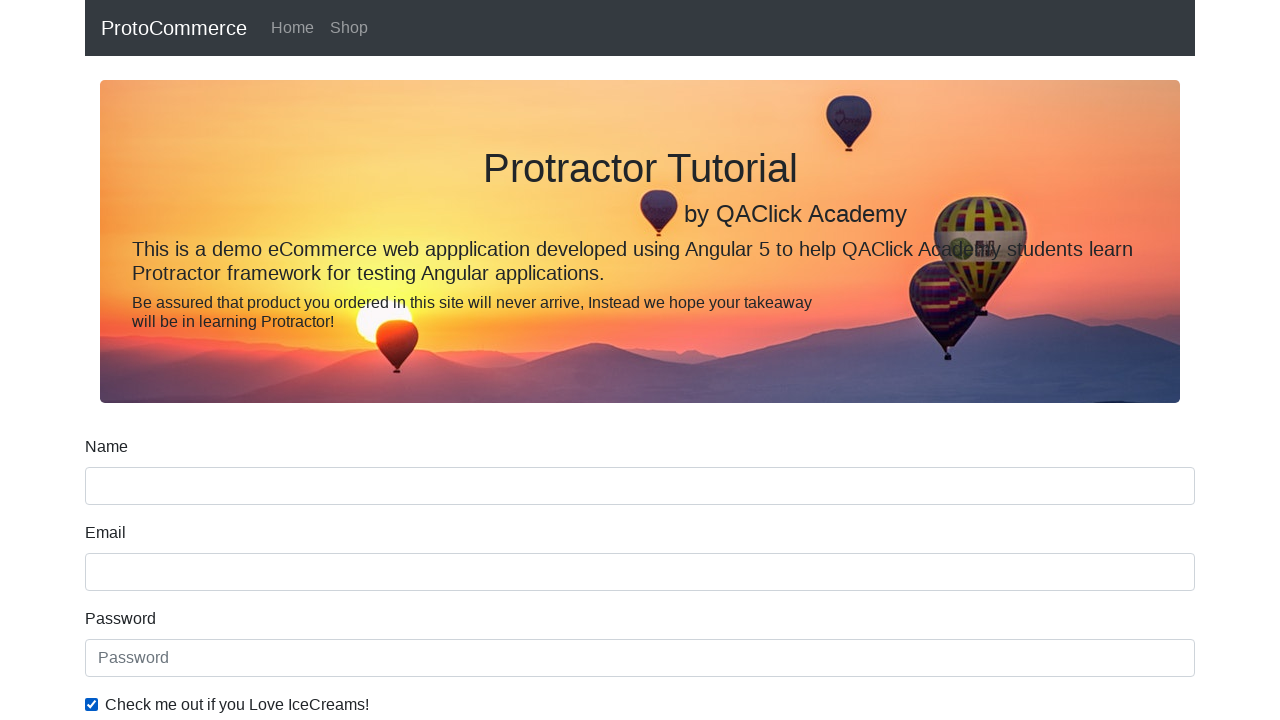

Checked radio button labeled 'Employed' at (326, 360) on internal:label="Employed"i
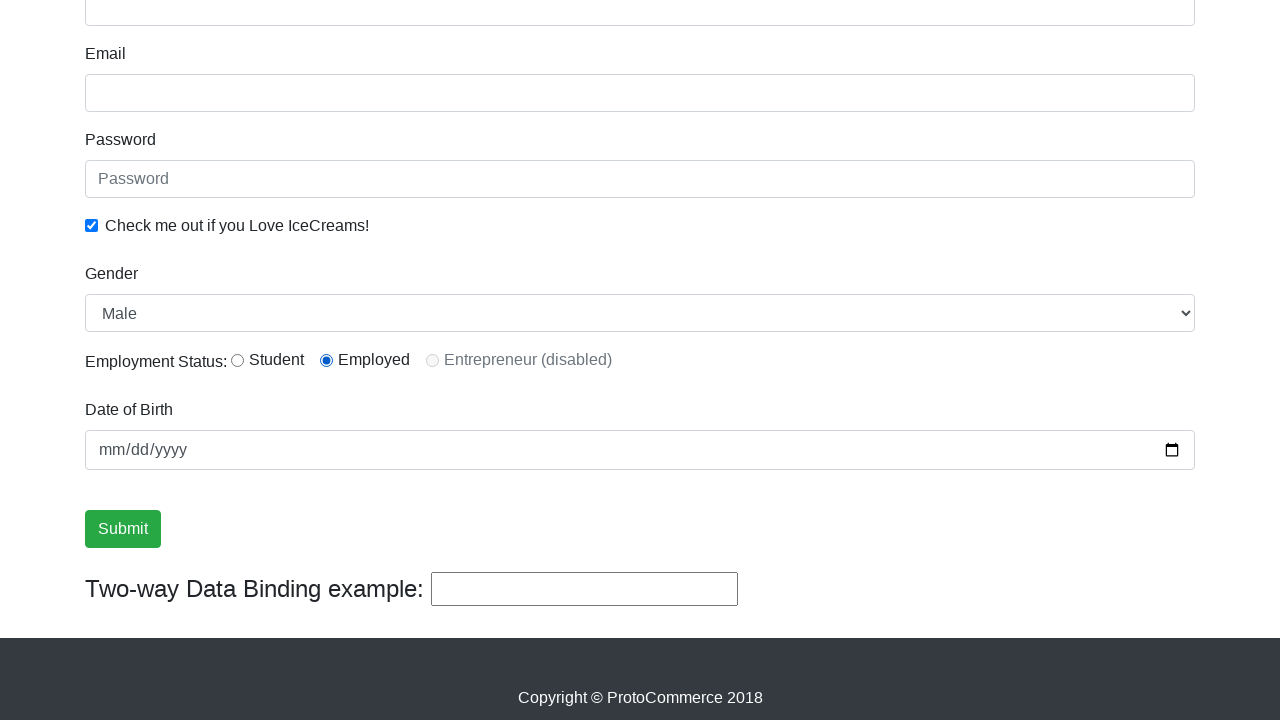

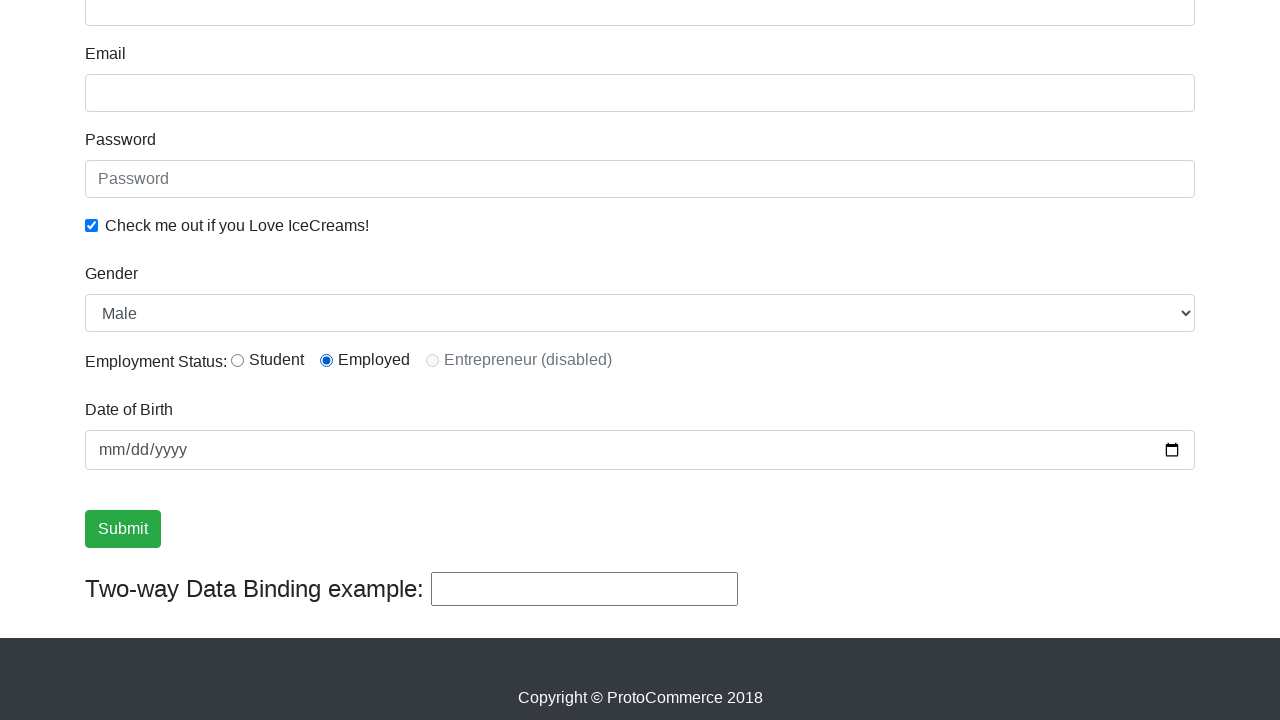